Tests checkbox and radio button selection functionality by selecting specific health conditions and lifestyle options, then verifying selections and deselections

Starting URL: https://automationfc.github.io/multiple-fields/

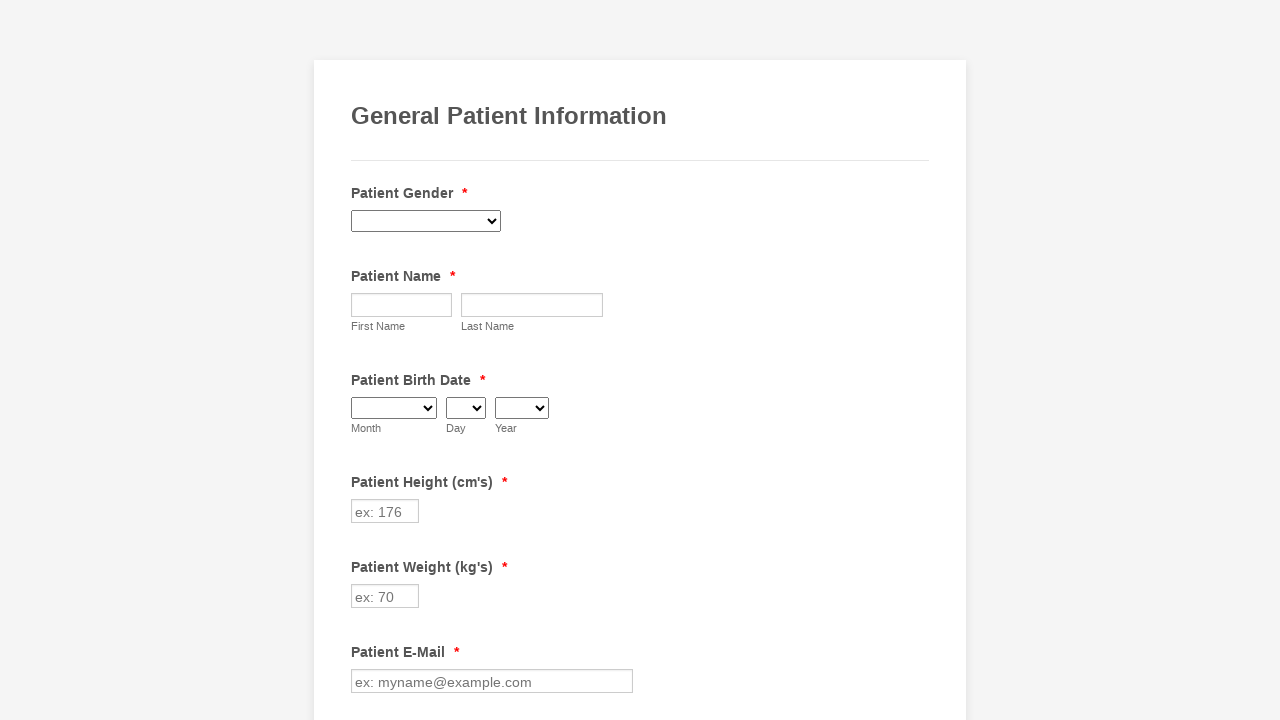

Clicked Cancer checkbox to select it at (362, 360) on xpath=//label[text()=' Cancer ']/preceding-sibling::input
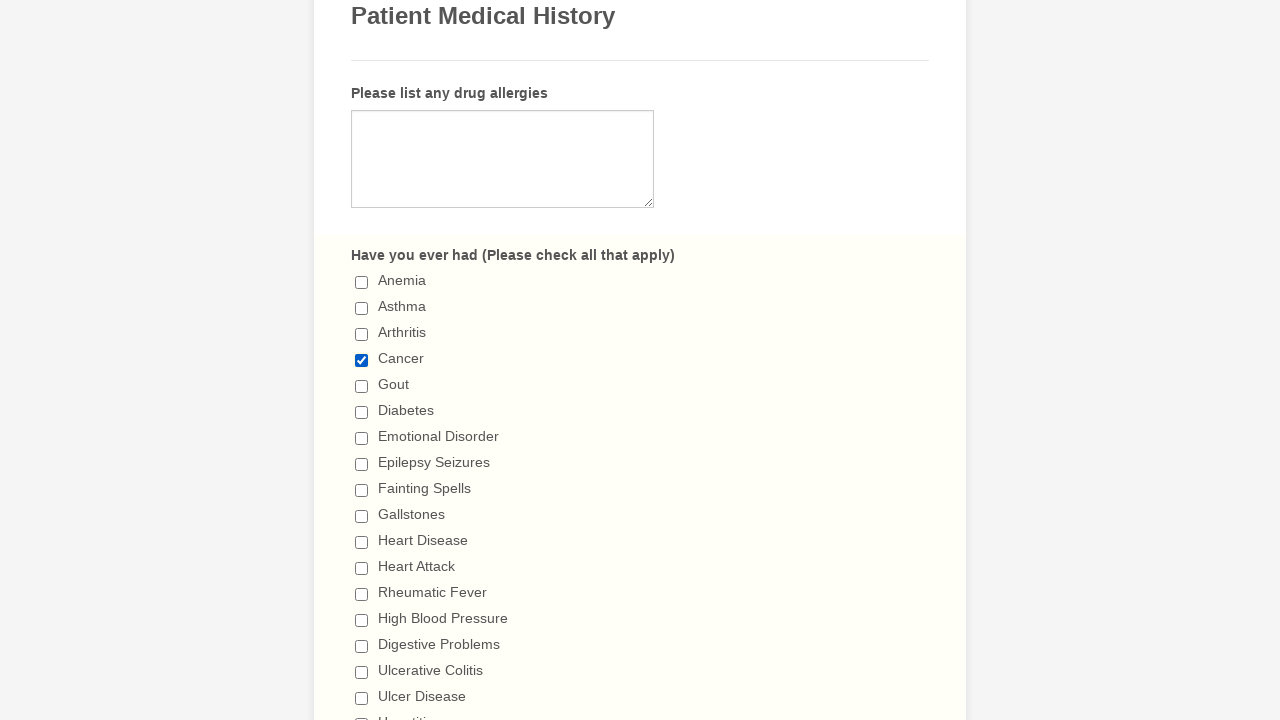

Clicked Fainting Spells checkbox to select it at (362, 490) on xpath=//label[text()=' Fainting Spells ']/preceding-sibling::input
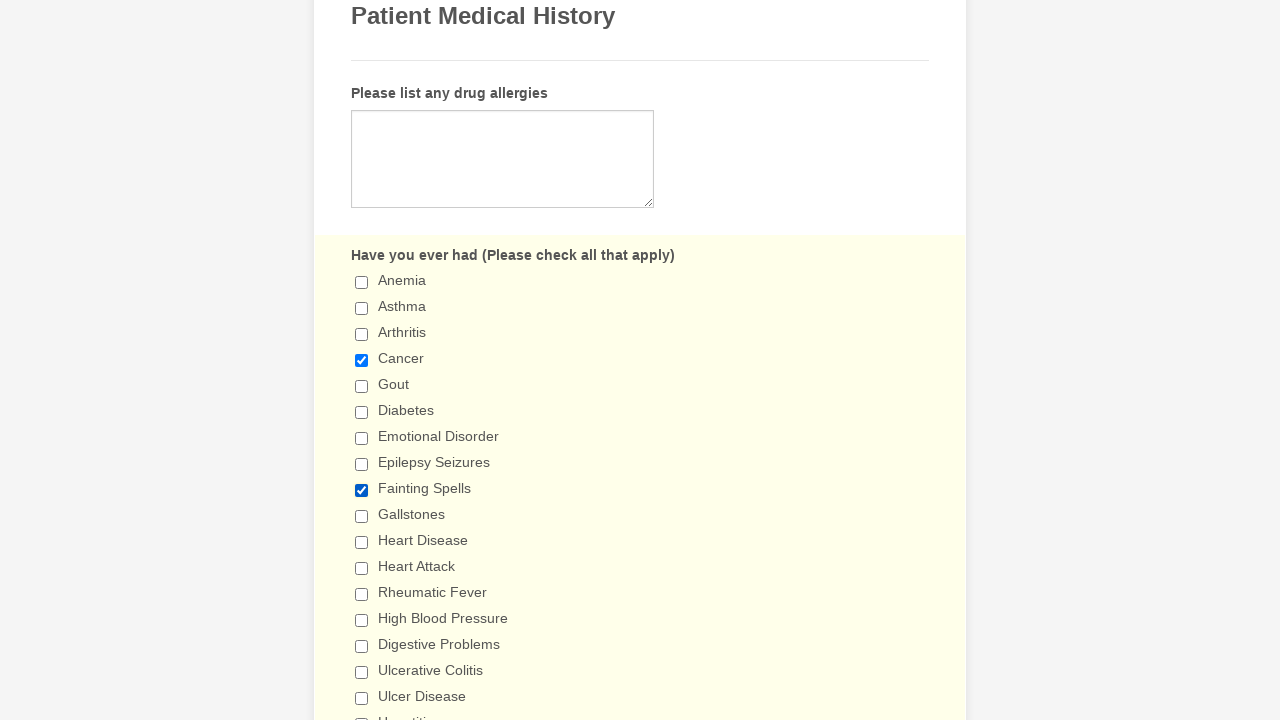

Selected '5+ days' radio button for exercise frequency at (362, 361) on xpath=//input[@value='5+ days']
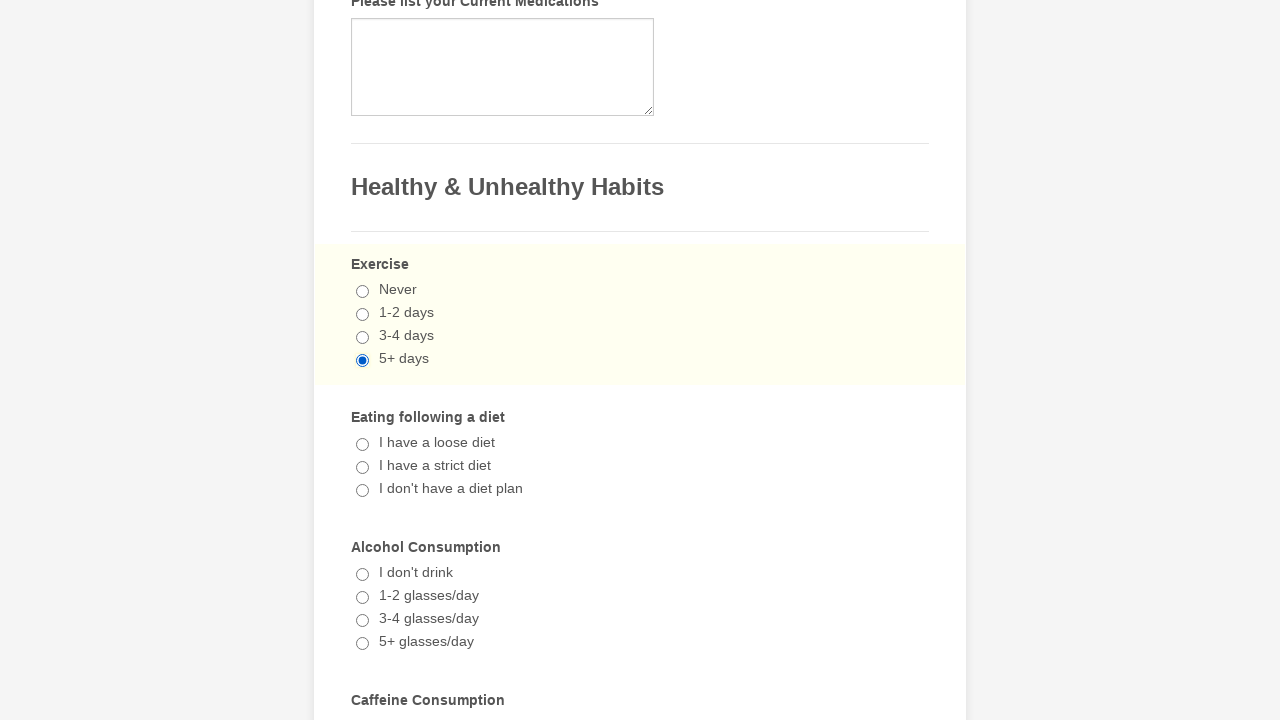

Selected '1-2 glasses/day' radio button for alcohol consumption at (362, 598) on xpath=//input[@value='1-2 glasses/day']
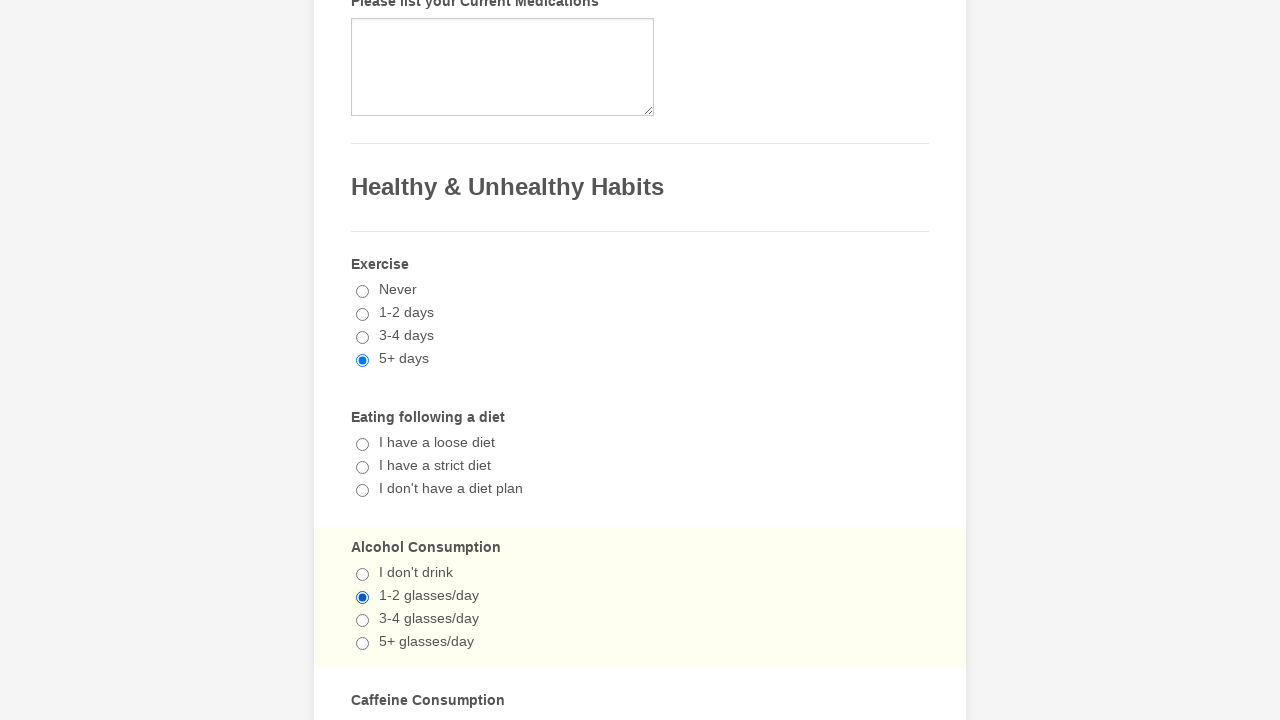

Unchecked Cancer checkbox at (362, 360) on xpath=//label[text()=' Cancer ']/preceding-sibling::input
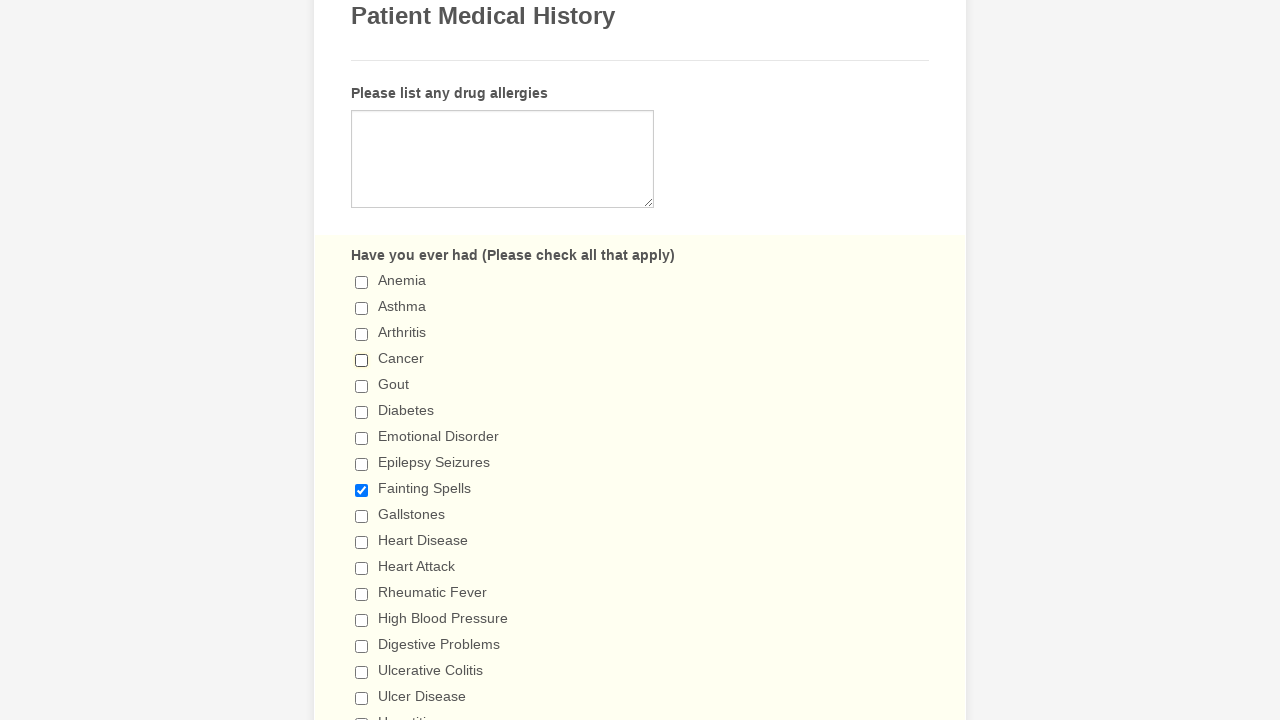

Unchecked Fainting Spells checkbox at (362, 490) on xpath=//label[text()=' Fainting Spells ']/preceding-sibling::input
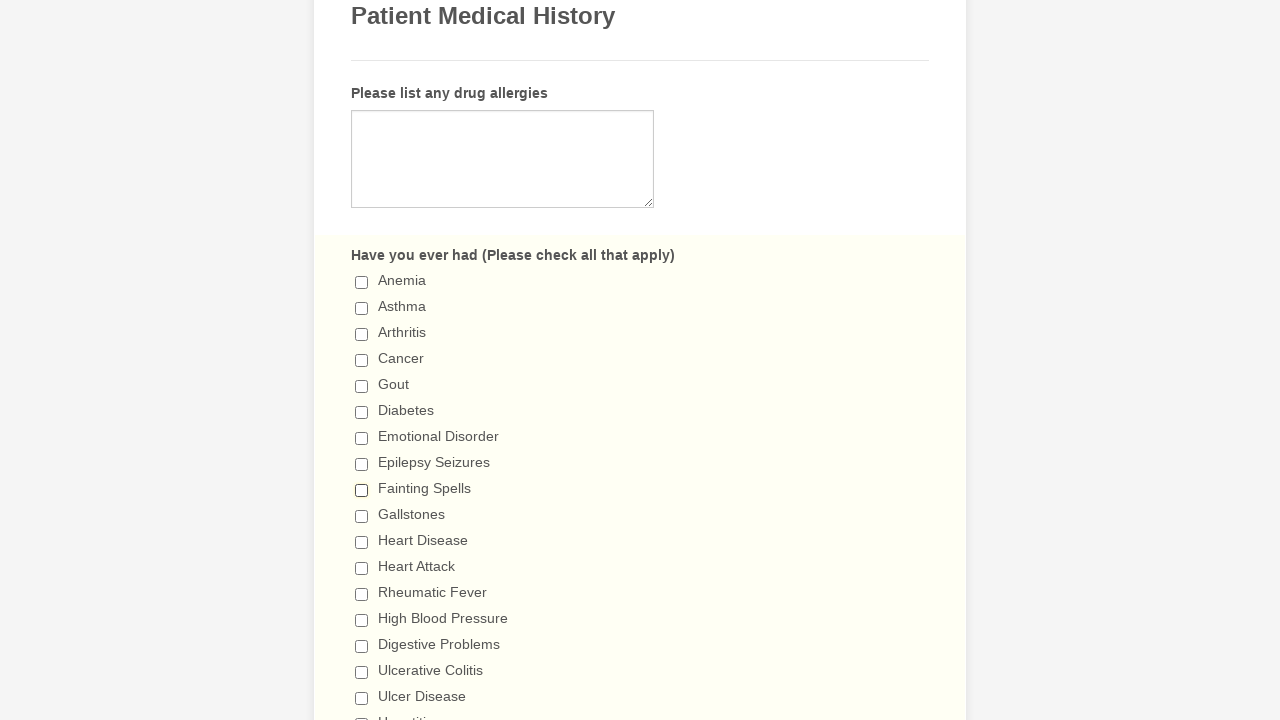

Selected '3-4 days' radio button to deselect '5+ days' at (362, 361) on xpath=//input[@value='3-4 days']
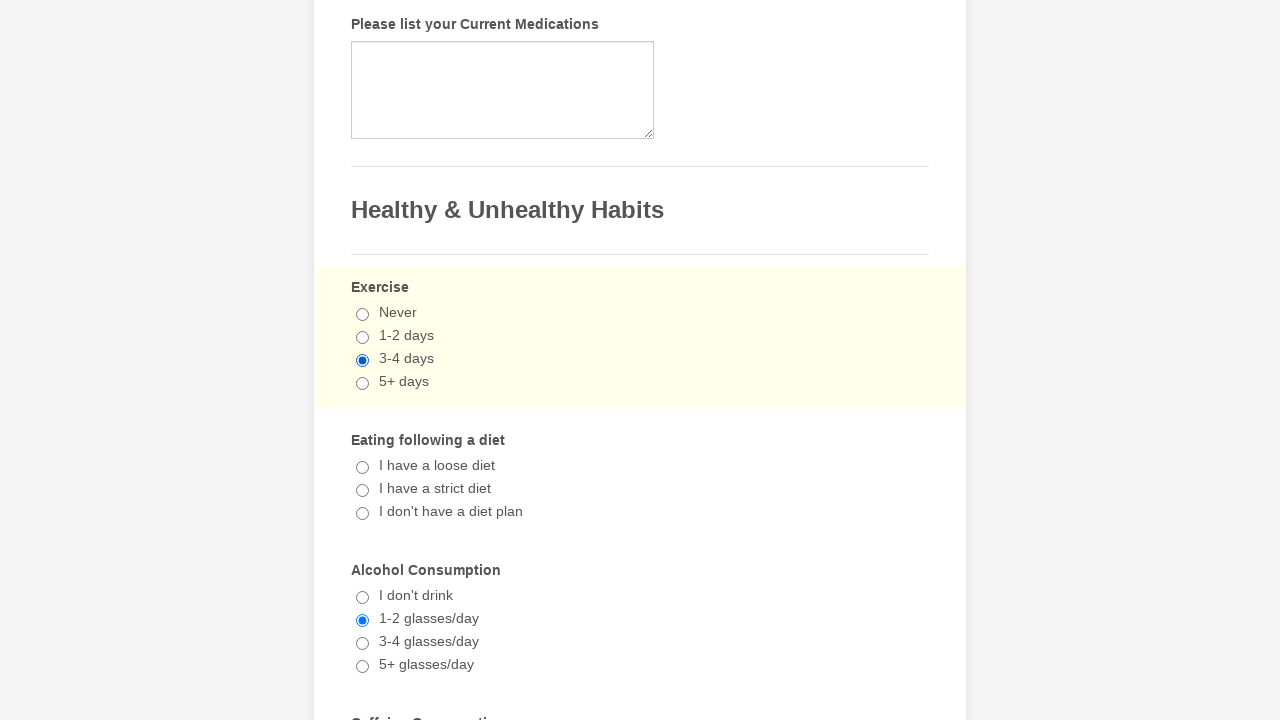

Selected '3-4 glasses/day' radio button to deselect '1-2 glasses/day' at (362, 644) on xpath=//input[@value='3-4 glasses/day']
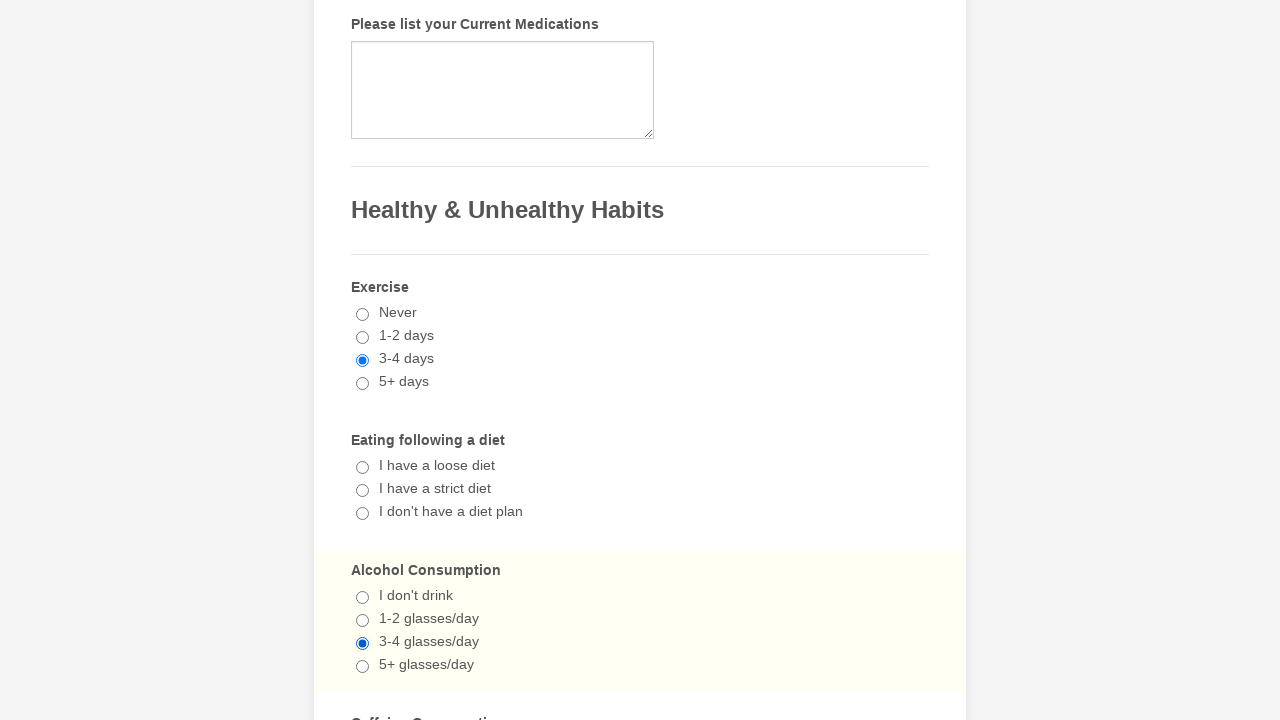

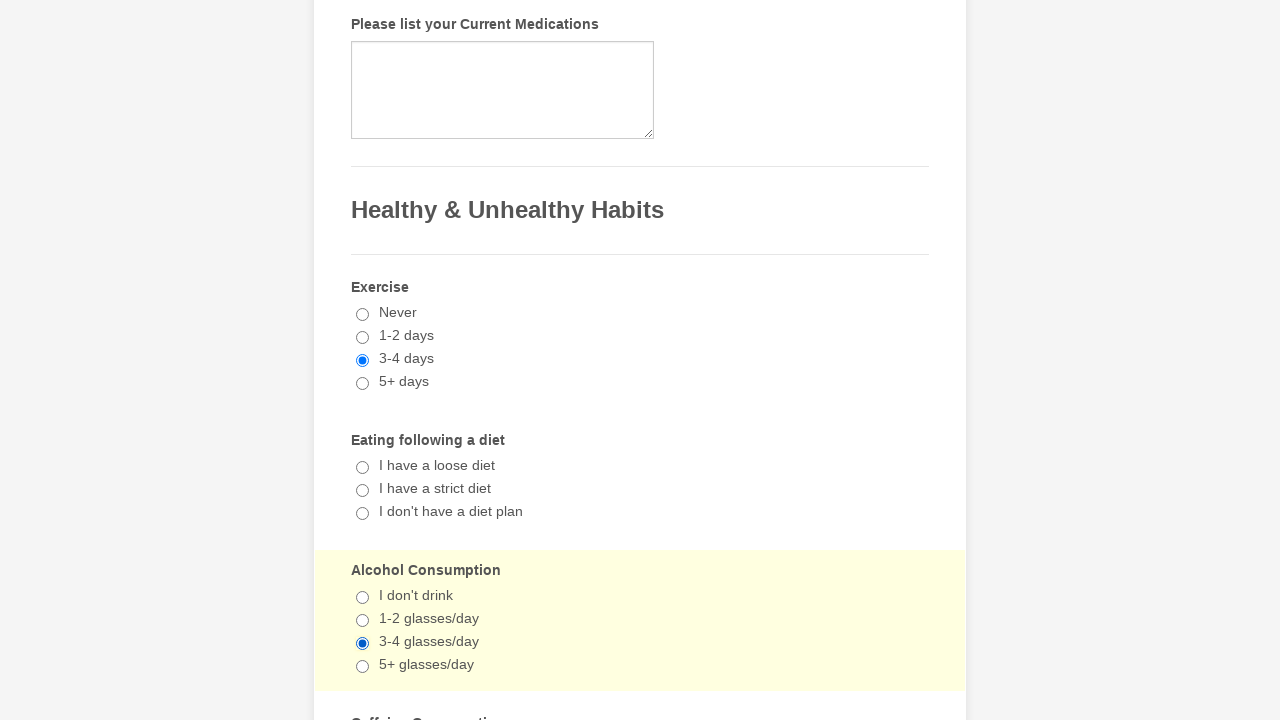